Tests jQuery UI drag and drop functionality by dragging an element and dropping it onto a target

Starting URL: http://jqueryui.com/droppable/

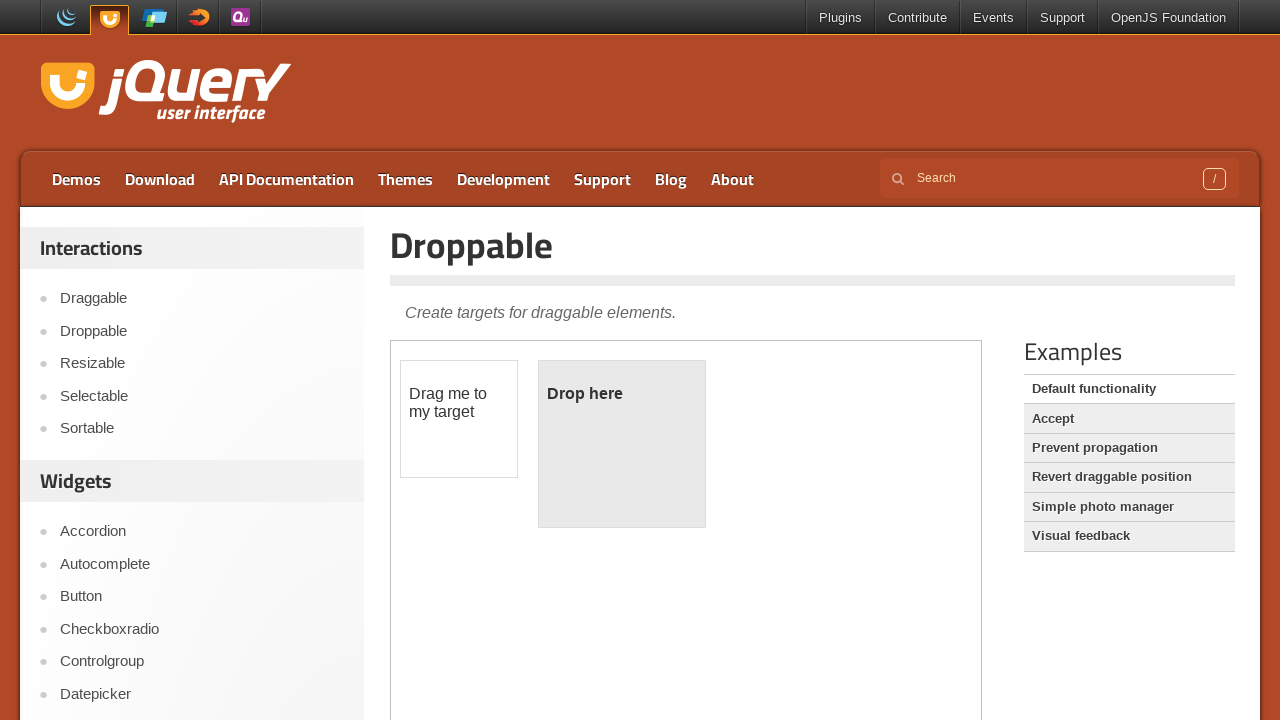

Located draggable element within iframe
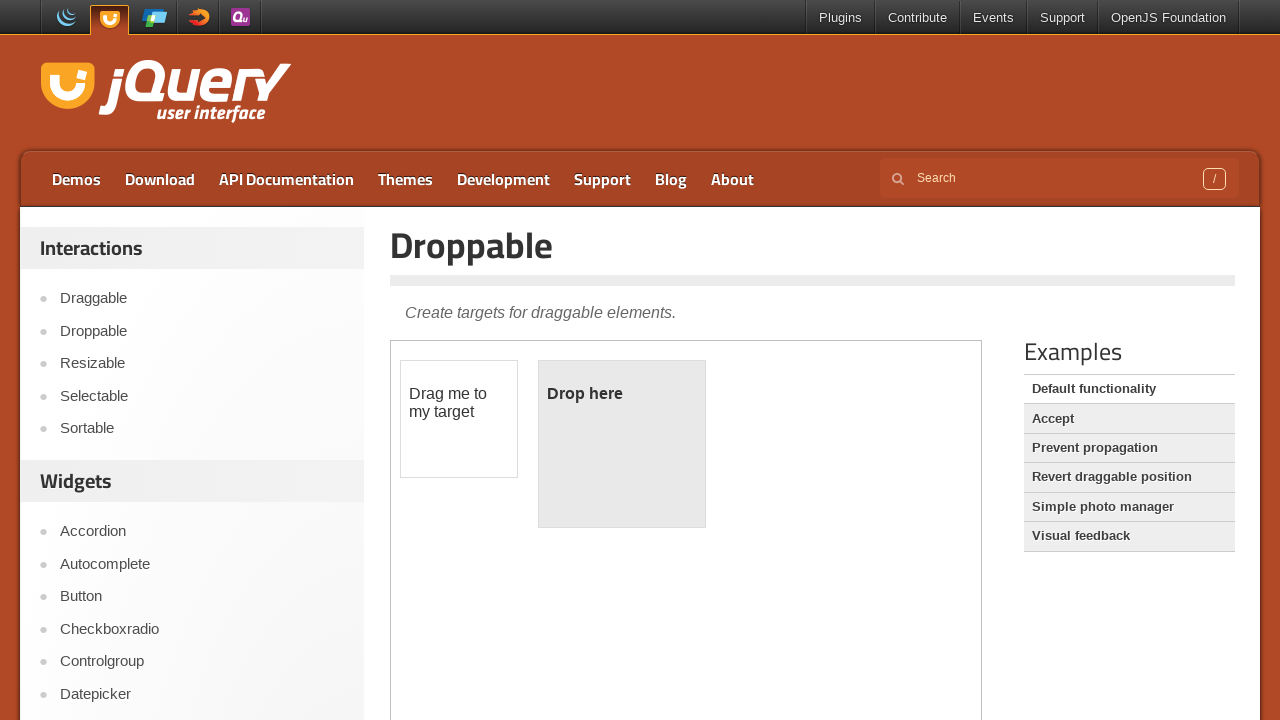

Located droppable target element within iframe
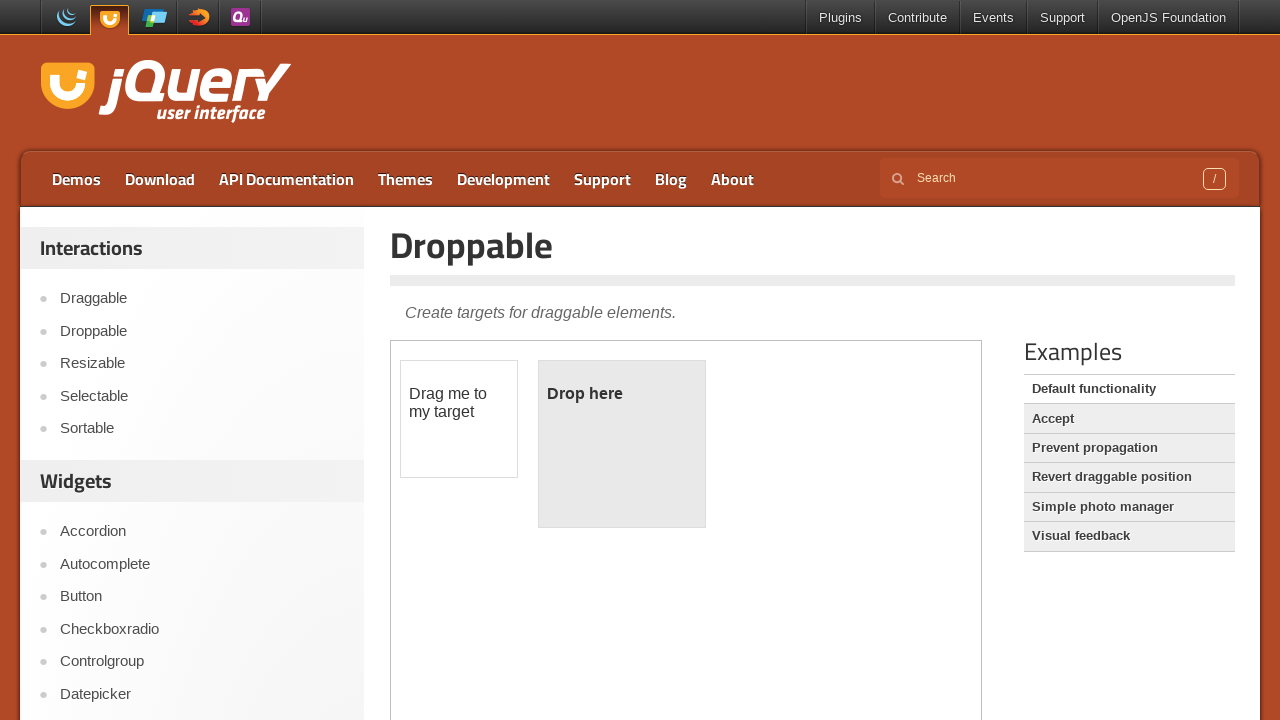

Dragged element onto droppable target at (622, 444)
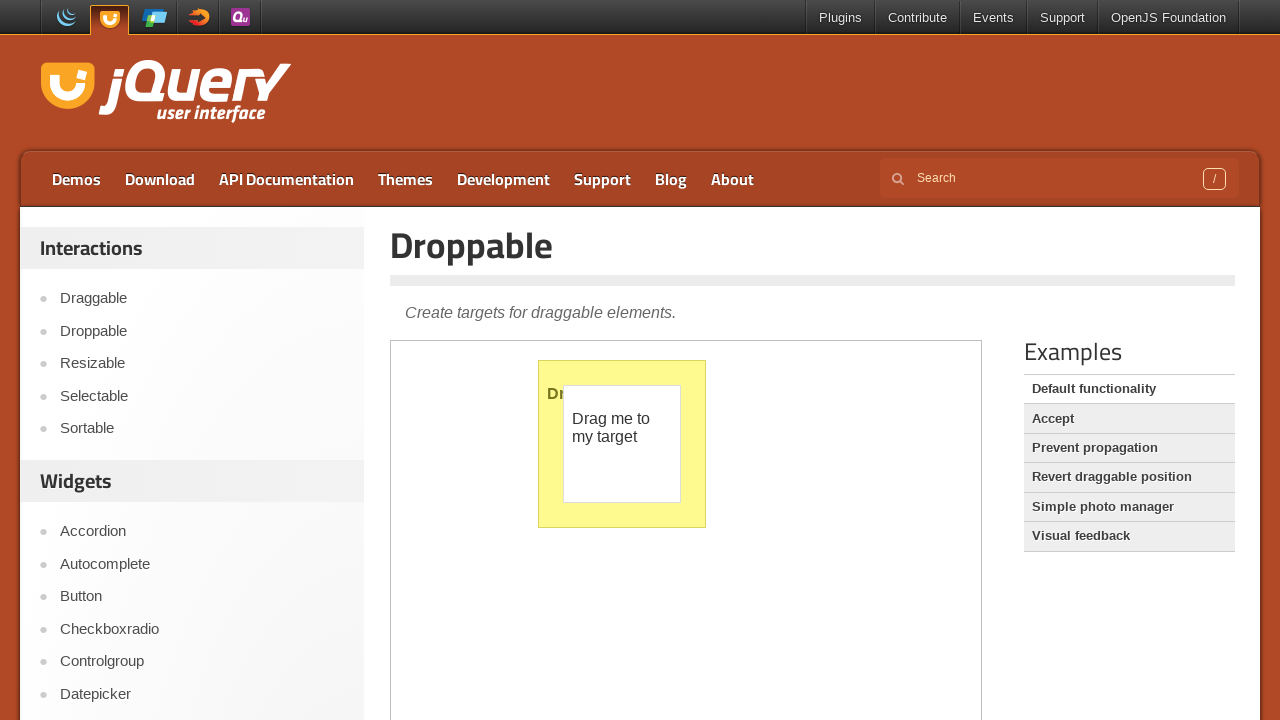

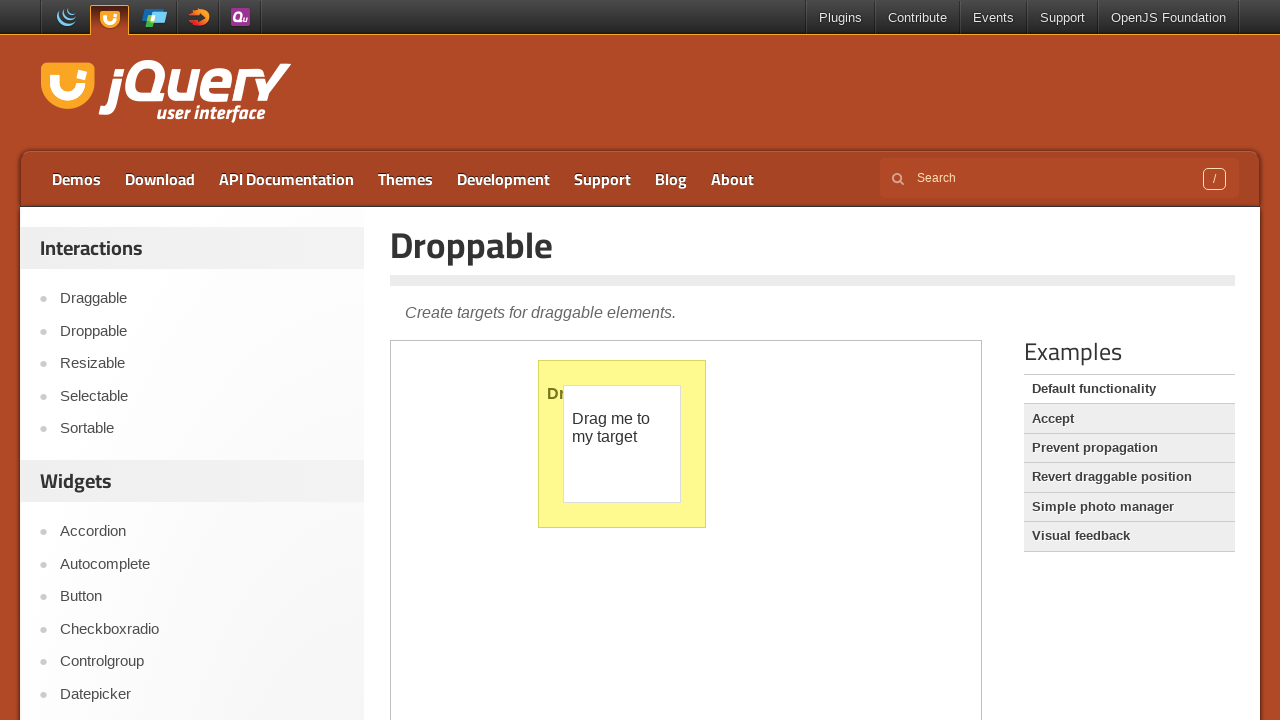